Solves a mathematical challenge by reading a value from the page, calculating the answer using a logarithmic formula, and submitting the form with checkbox and radio button selections

Starting URL: https://suninjuly.github.io/math.html

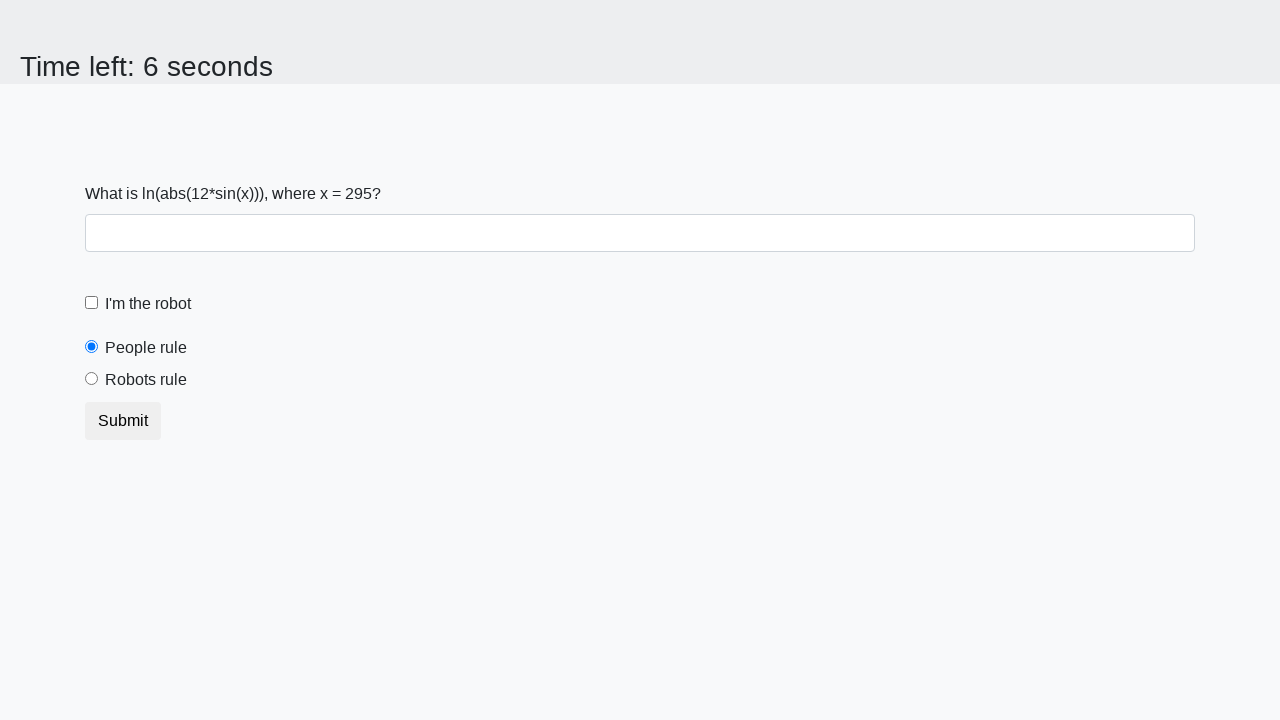

Read the input value from the page for mathematical calculation
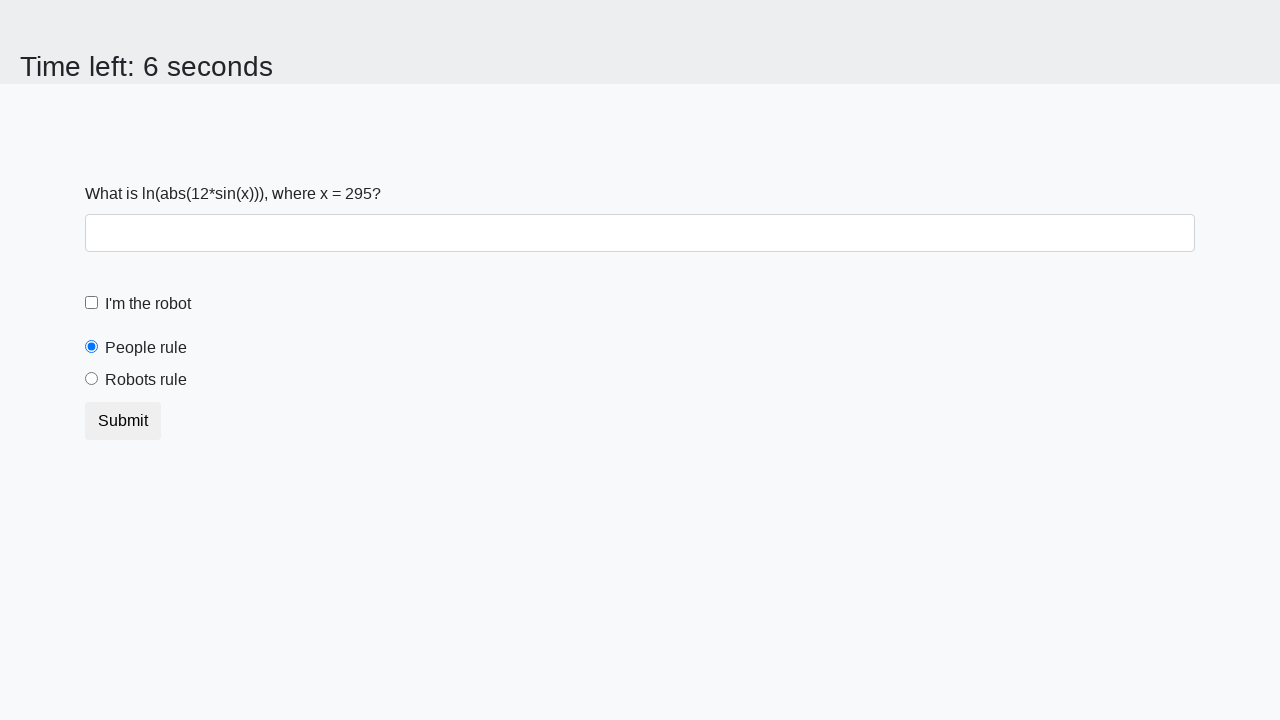

Calculated the answer using logarithmic formula: log(abs(12*sin(x)))
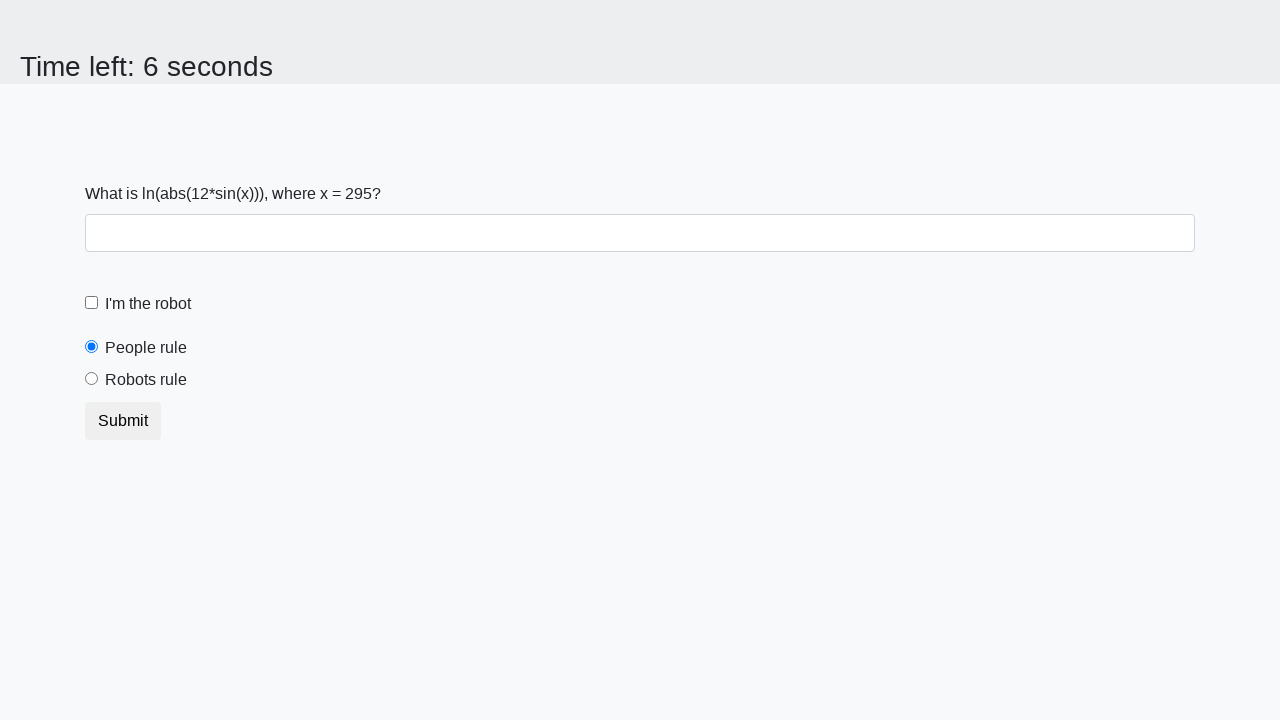

Filled the answer field with calculated value on #answer
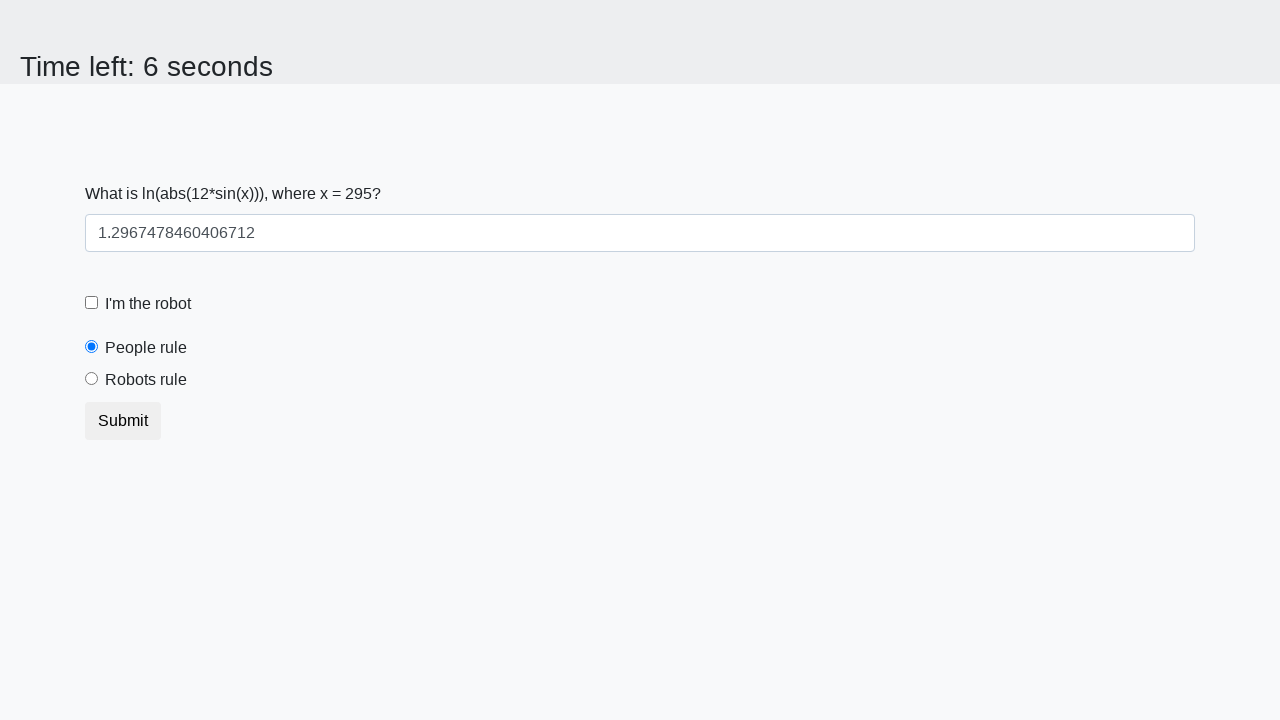

Clicked the robot checkbox at (148, 304) on label[for="robotCheckbox"]
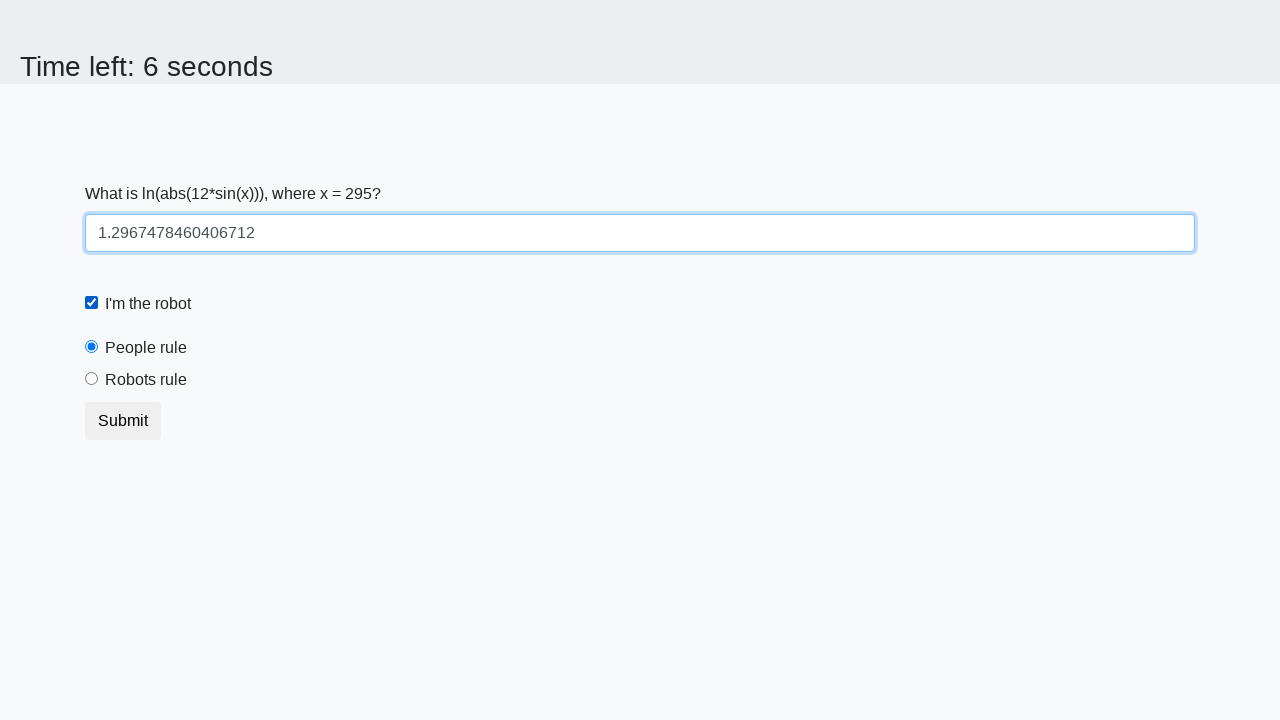

Selected the robots rule radio button at (146, 380) on label[for="robotsRule"]
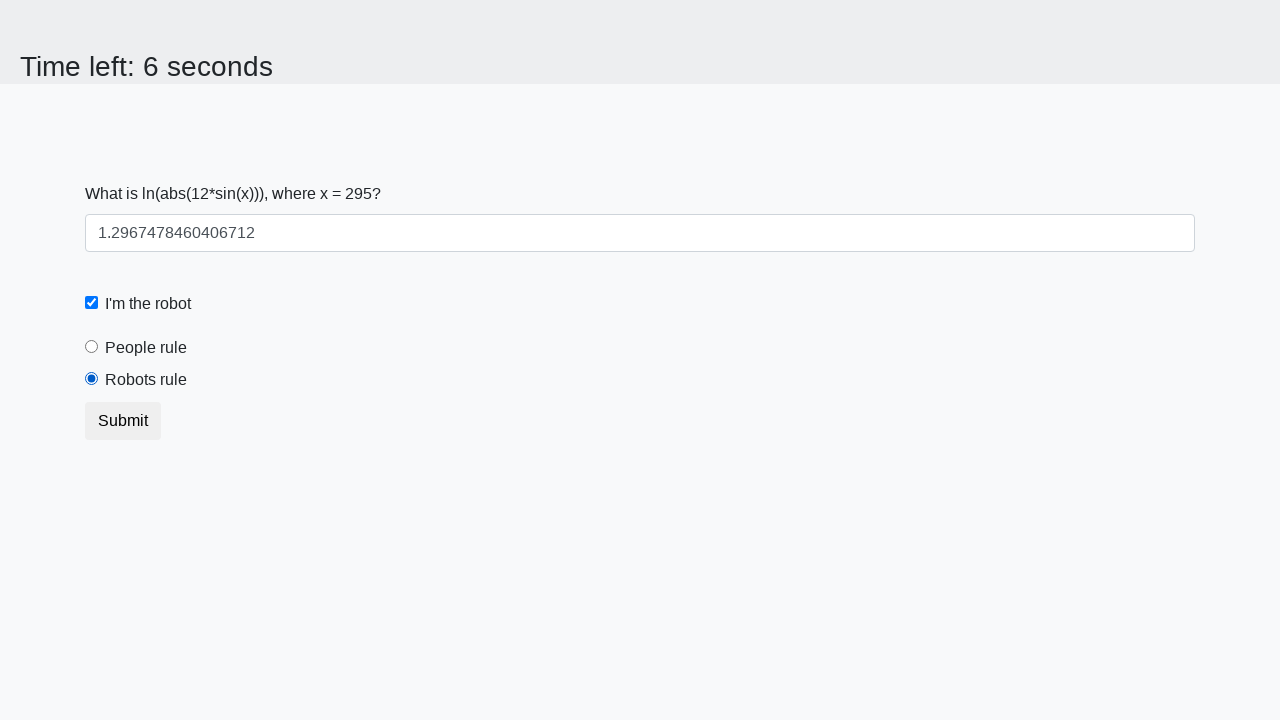

Submitted the form with all selections at (123, 421) on button[type="submit"]
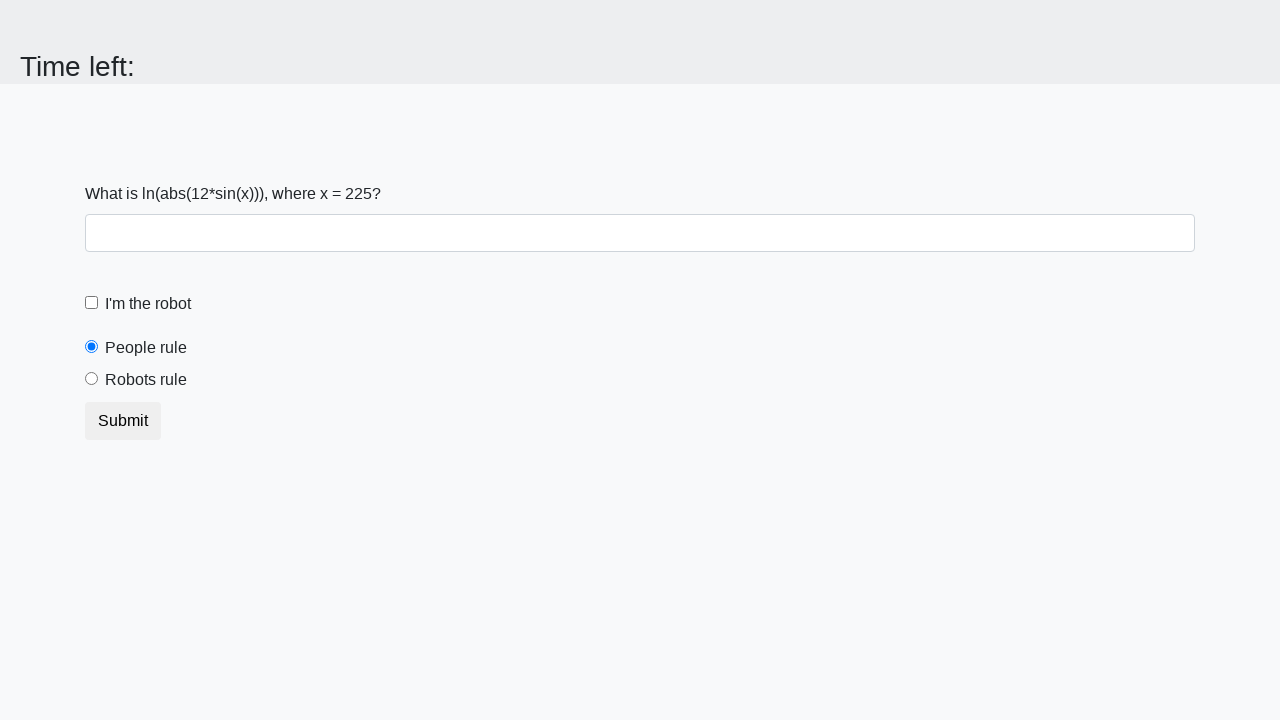

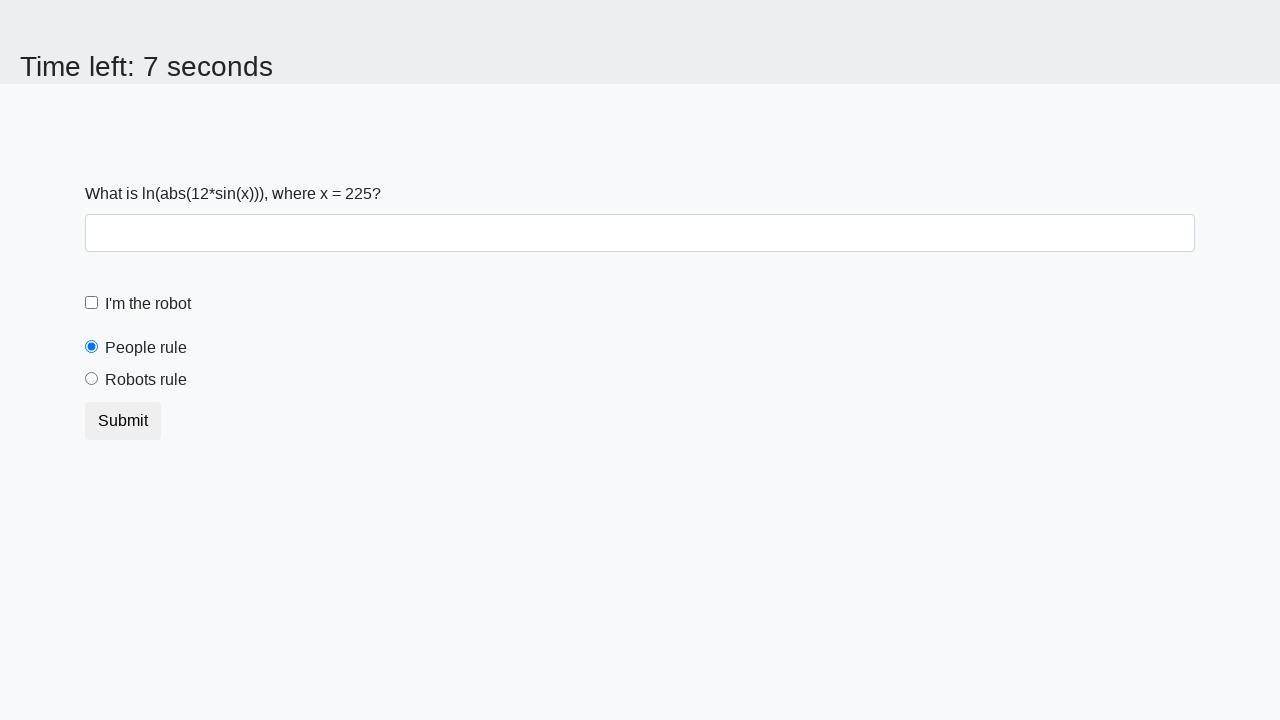